Tests a registration form by filling in personal details including name, address, email, phone, gender, hobbies, skills dropdown, date of birth selections, and password fields

Starting URL: https://demo.automationtesting.in/Register.html

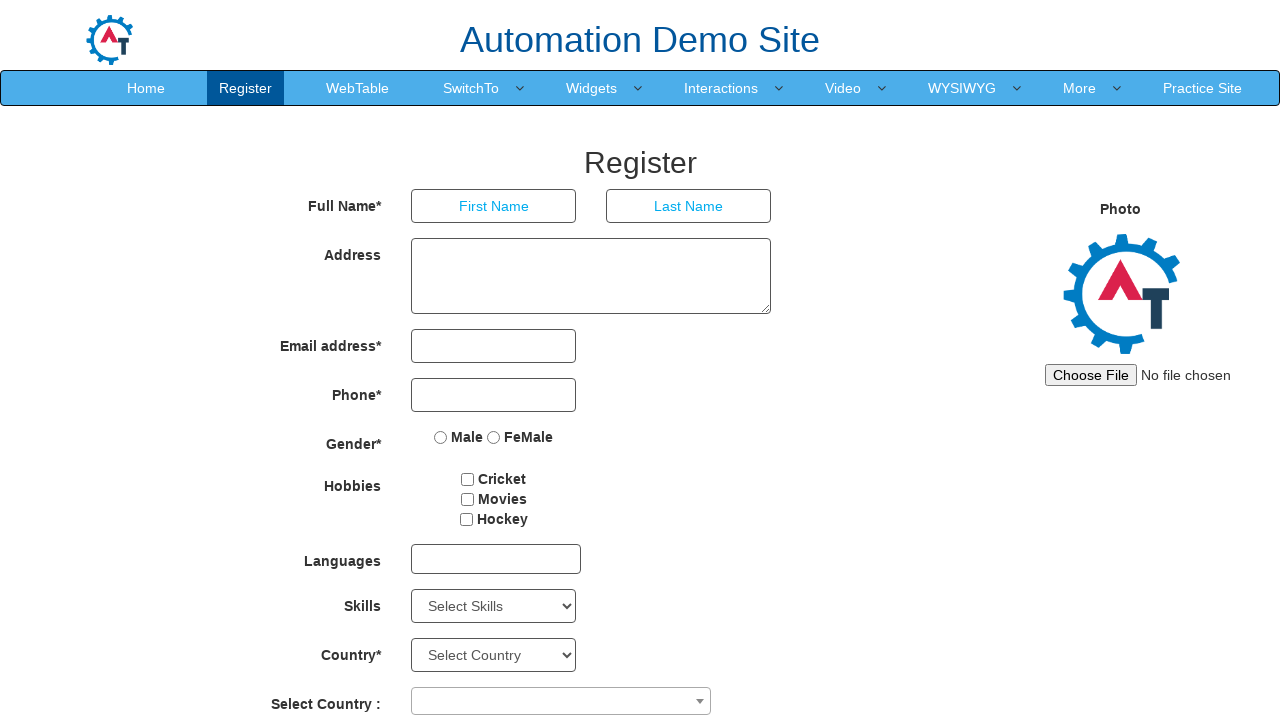

Filled first name field with 'Ruturaj' on input[placeholder='First Name']
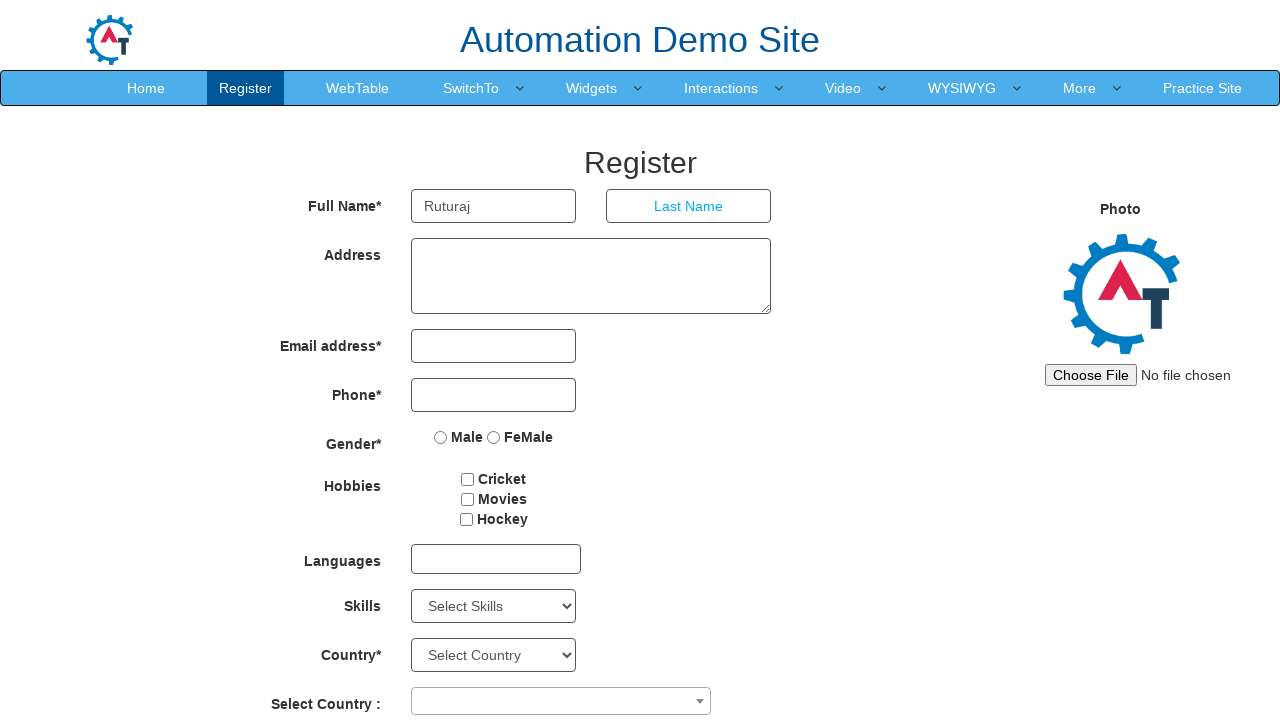

Filled last name field with 'K' on input[placeholder='Last Name']
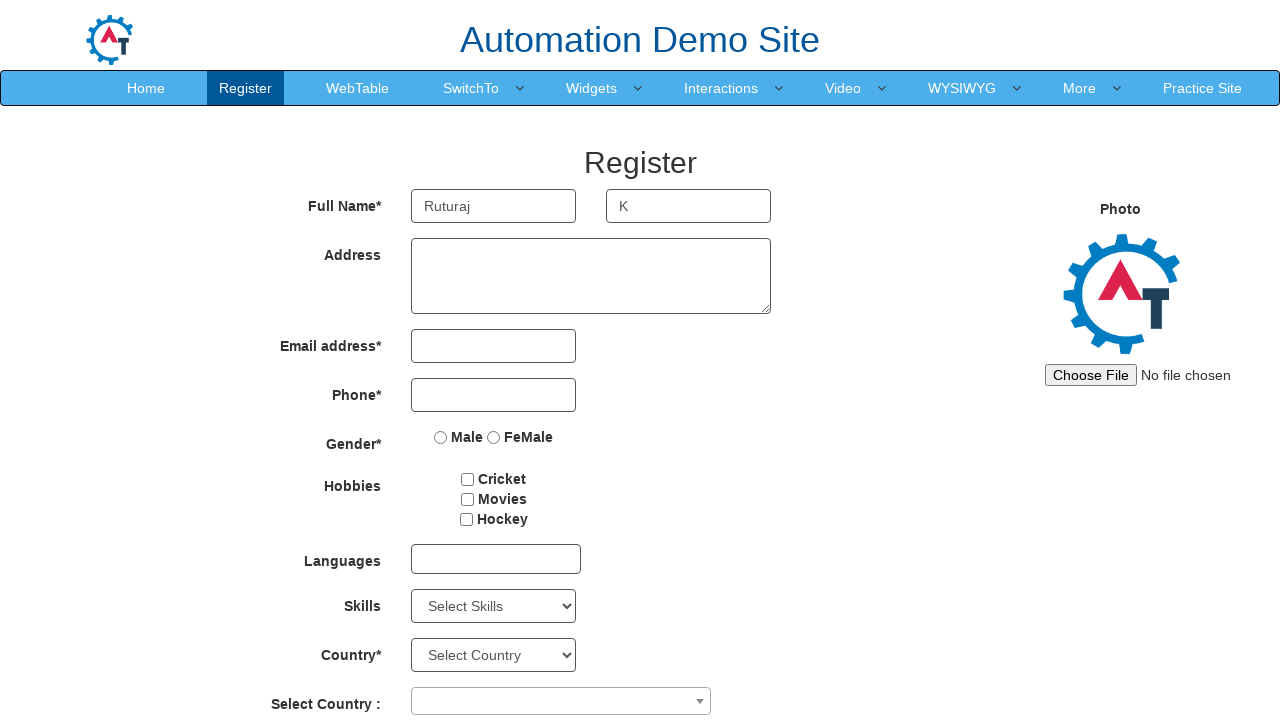

Filled address field with 'At Mumbai , Bandra West' on textarea[ng-model='Adress']
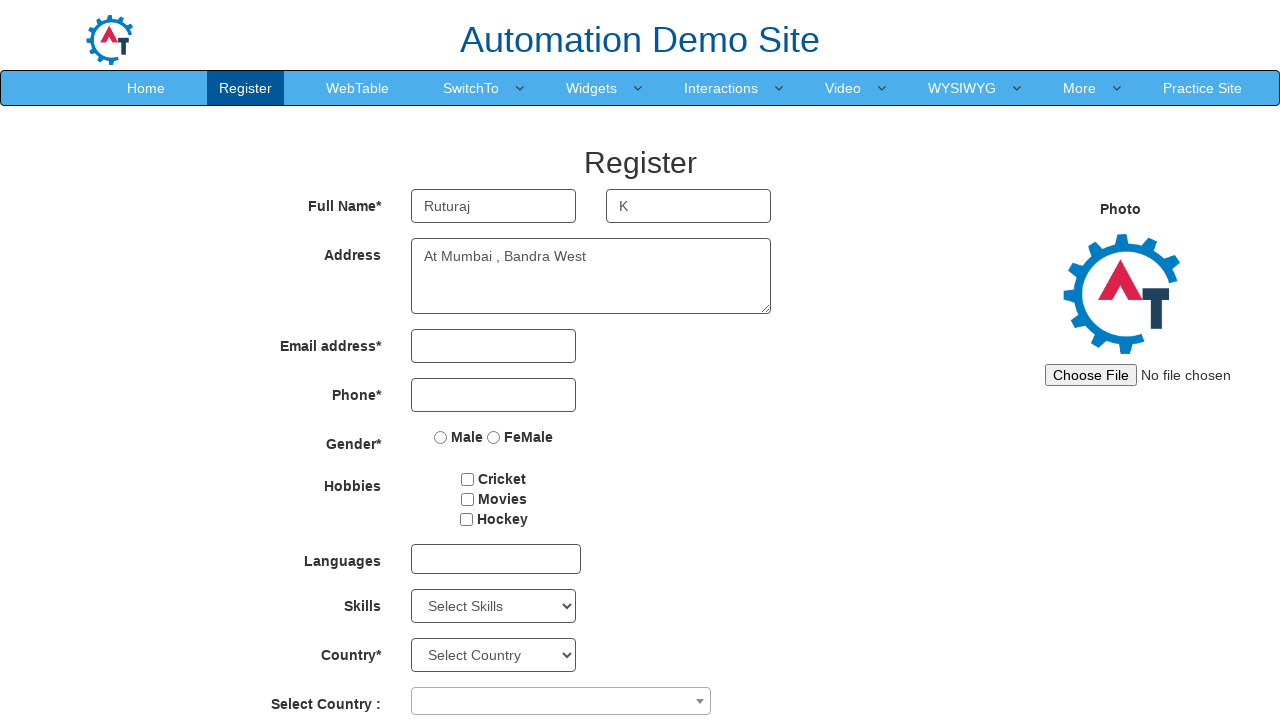

Filled email field with 'example@gmail.com' on input[type='email']
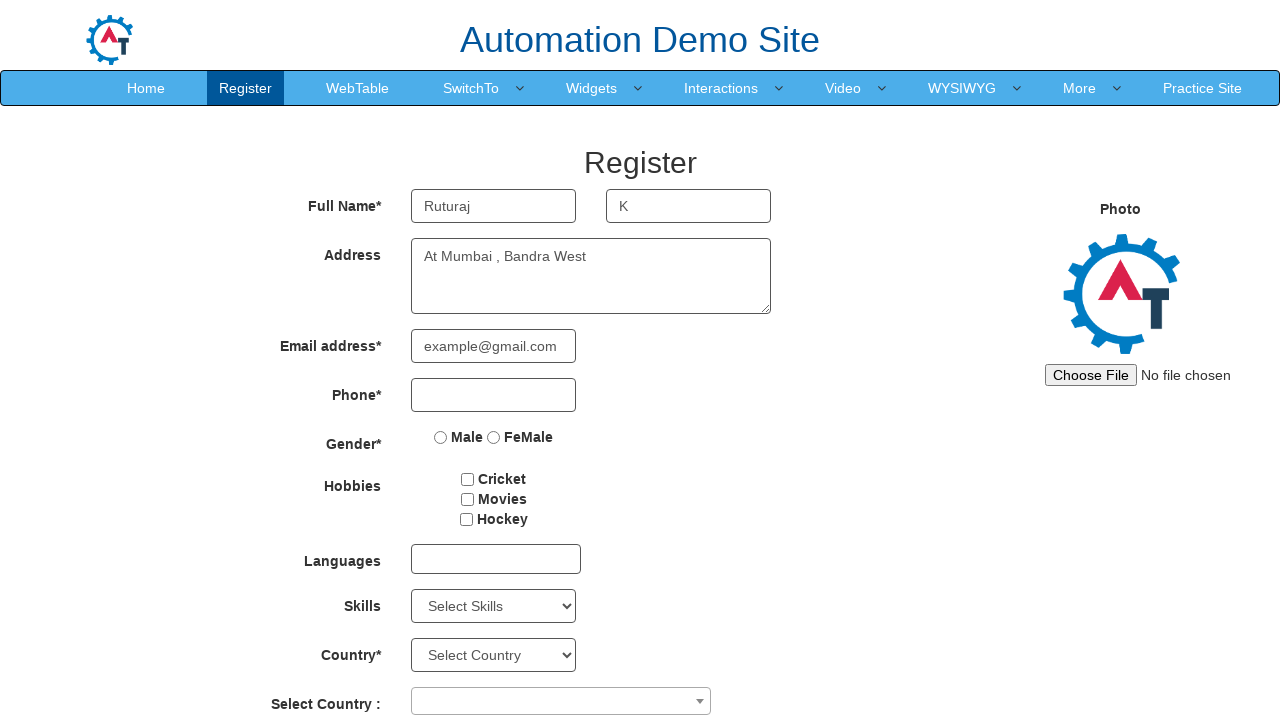

Filled phone number field with '7845982447' on input[type='tel']
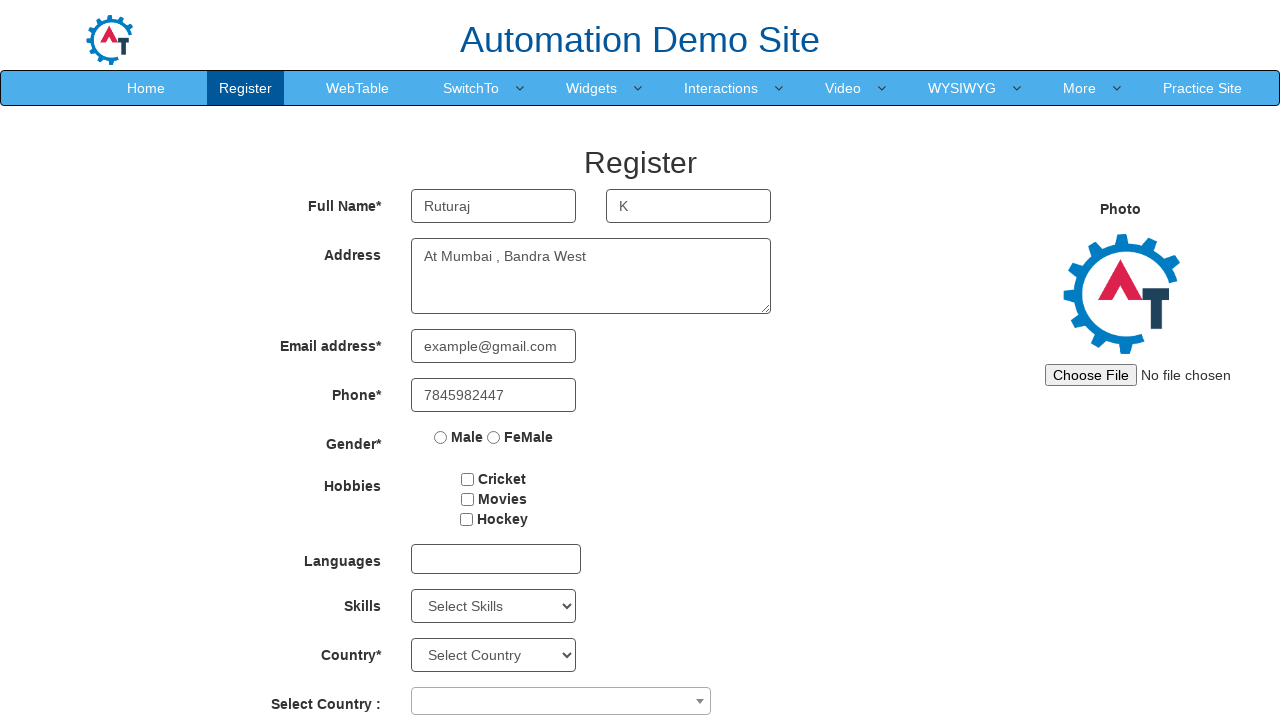

Selected Male gender option at (441, 437) on input[value='Male']
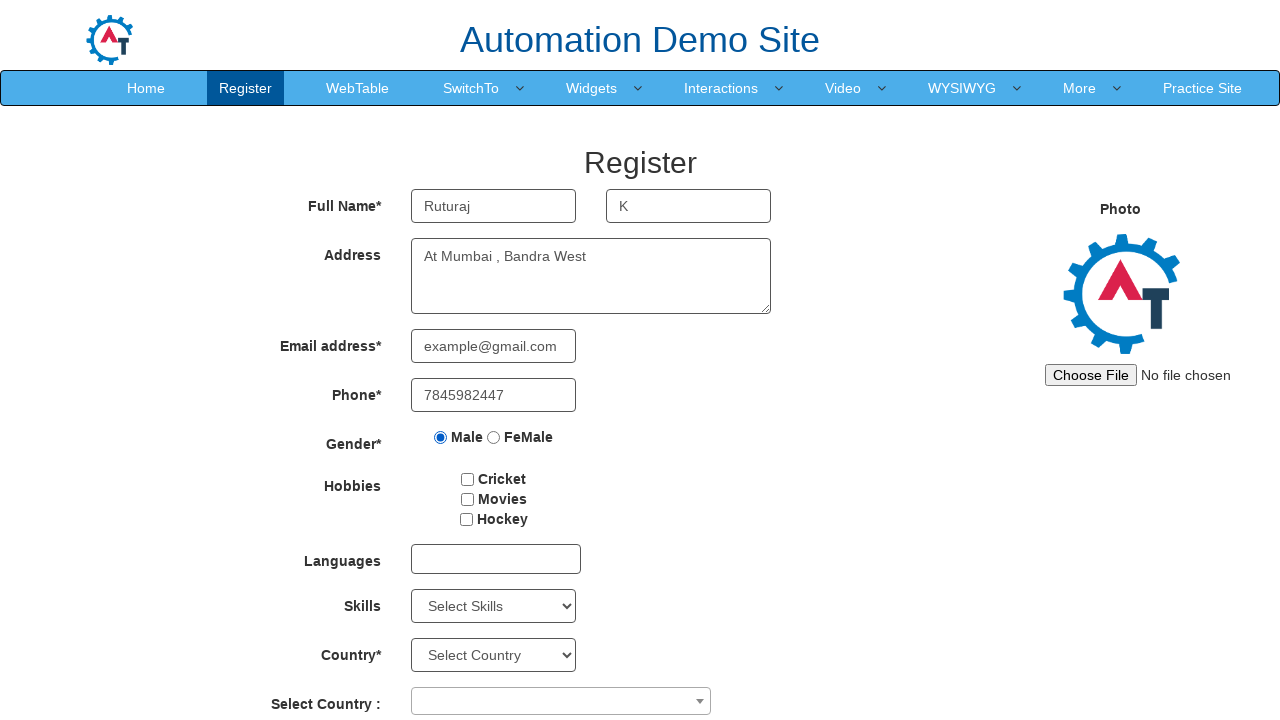

Selected Cricket hobby at (468, 479) on input[value='Cricket']
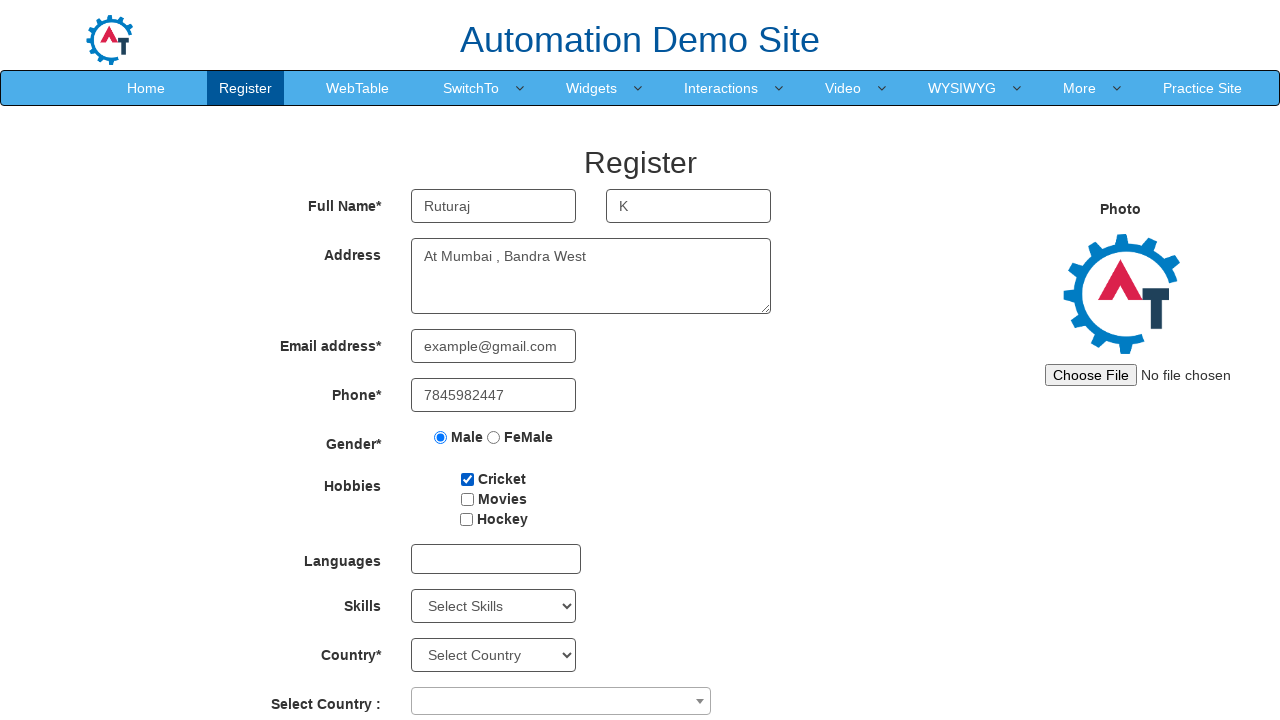

Selected Movies hobby at (467, 499) on input[value='Movies']
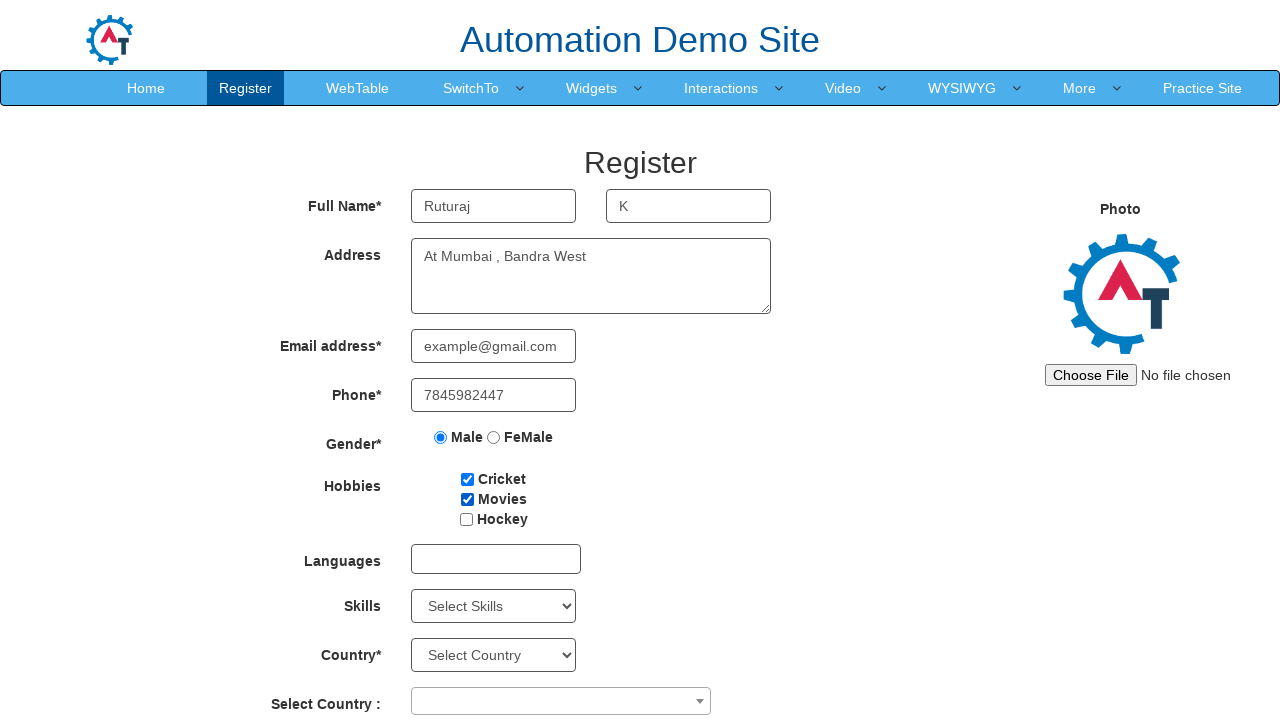

Selected skill from dropdown at index 5 on select#Skills
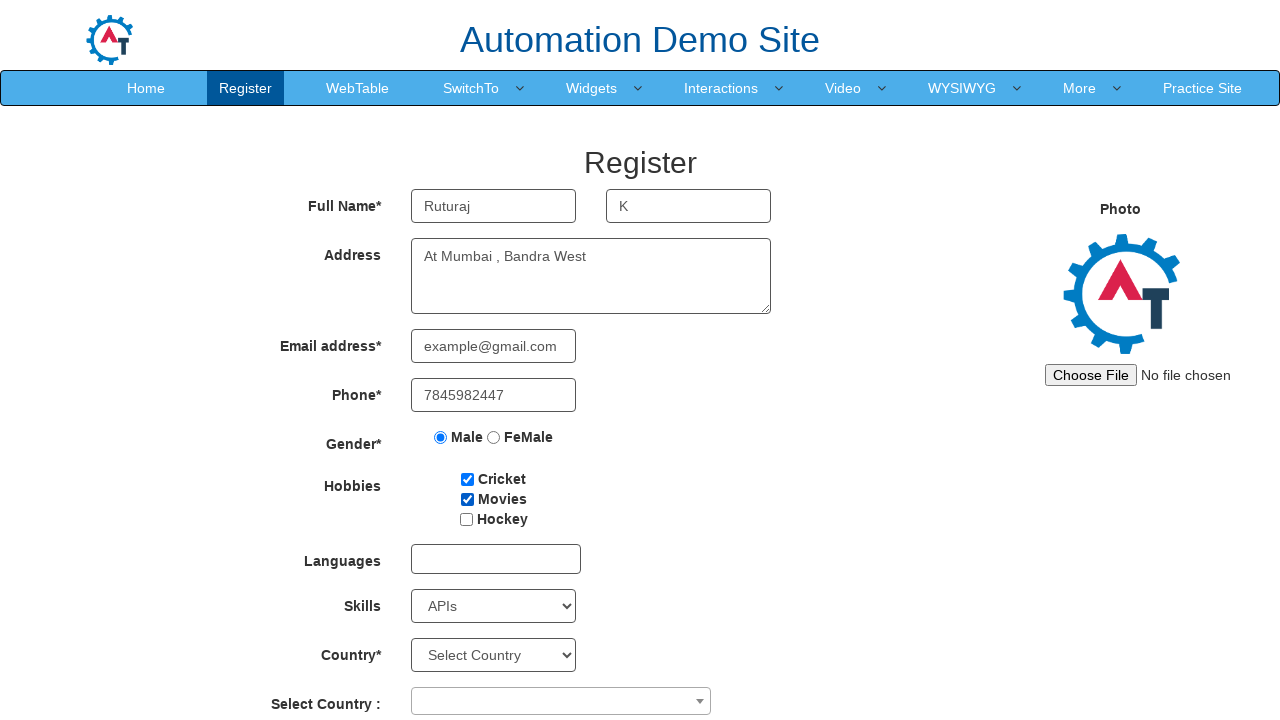

Selected year of birth as 1999 on select[placeholder='Year']
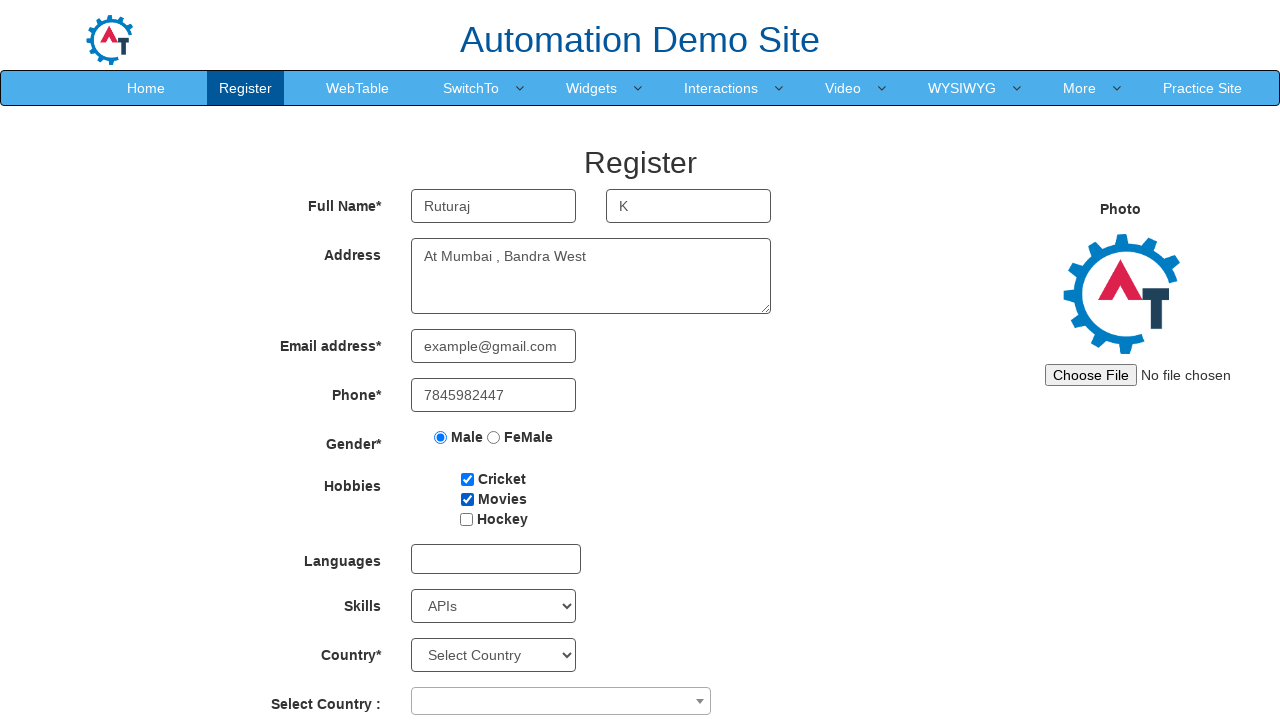

Selected month of birth as August on select[placeholder='Month']
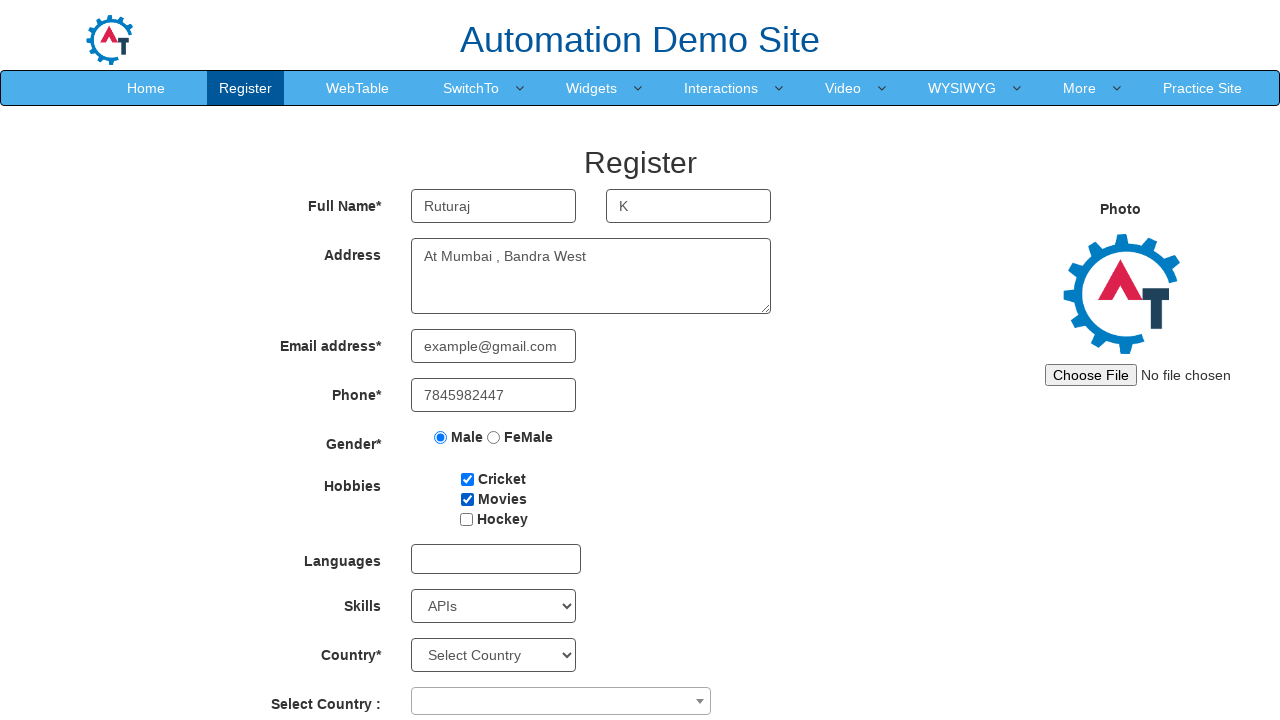

Selected day of birth as 23 on select[placeholder='Day']
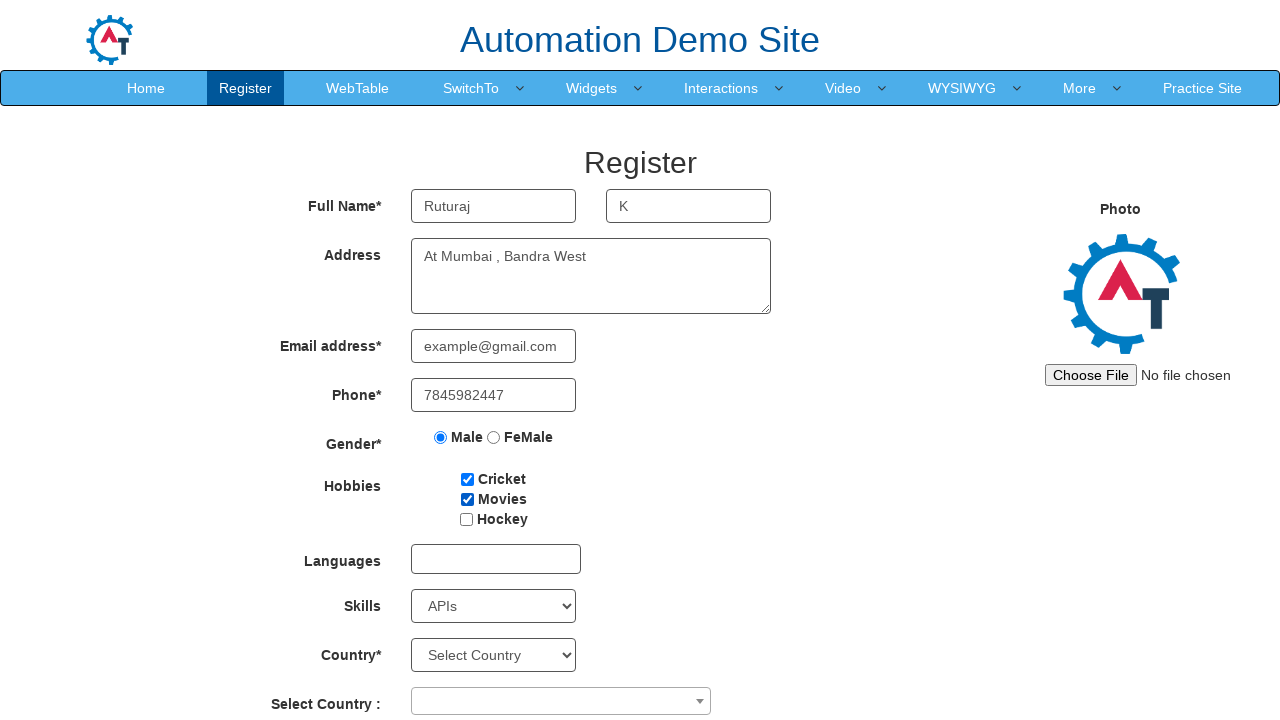

Filled first password field with 'Ruturaj' on input#firstpassword
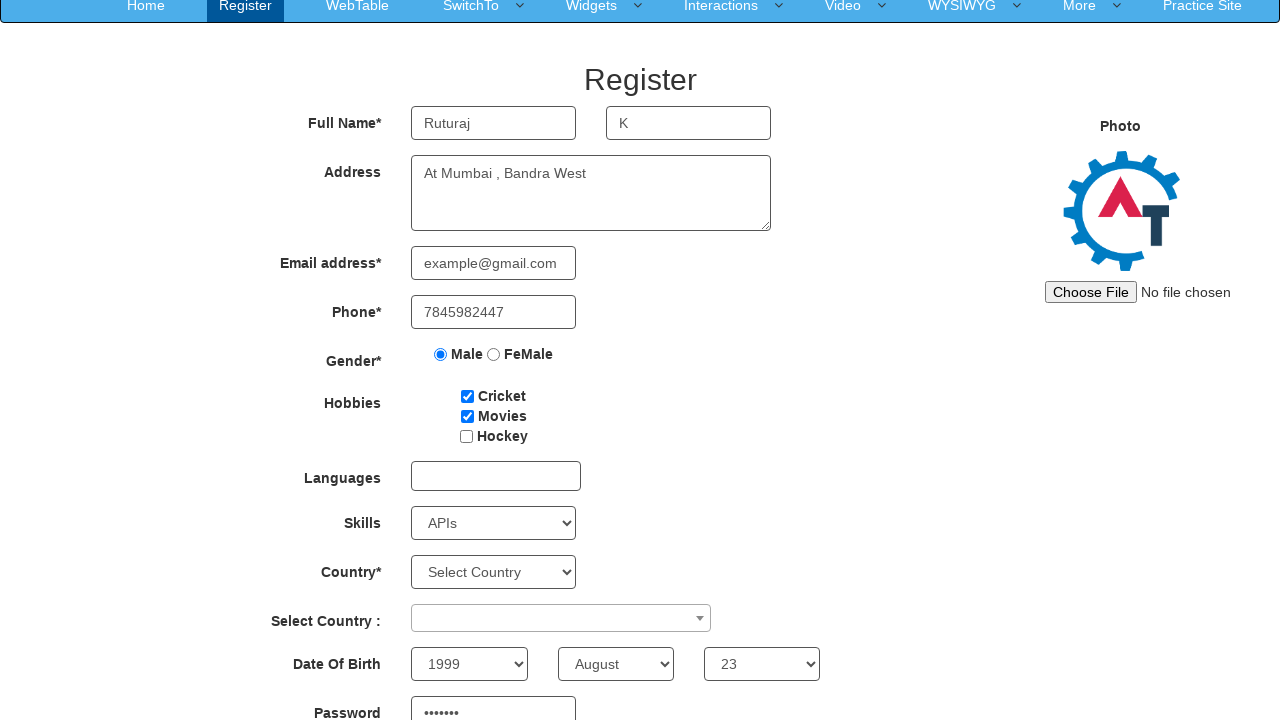

Filled confirm password field with 'Ruturaj' on input#secondpassword
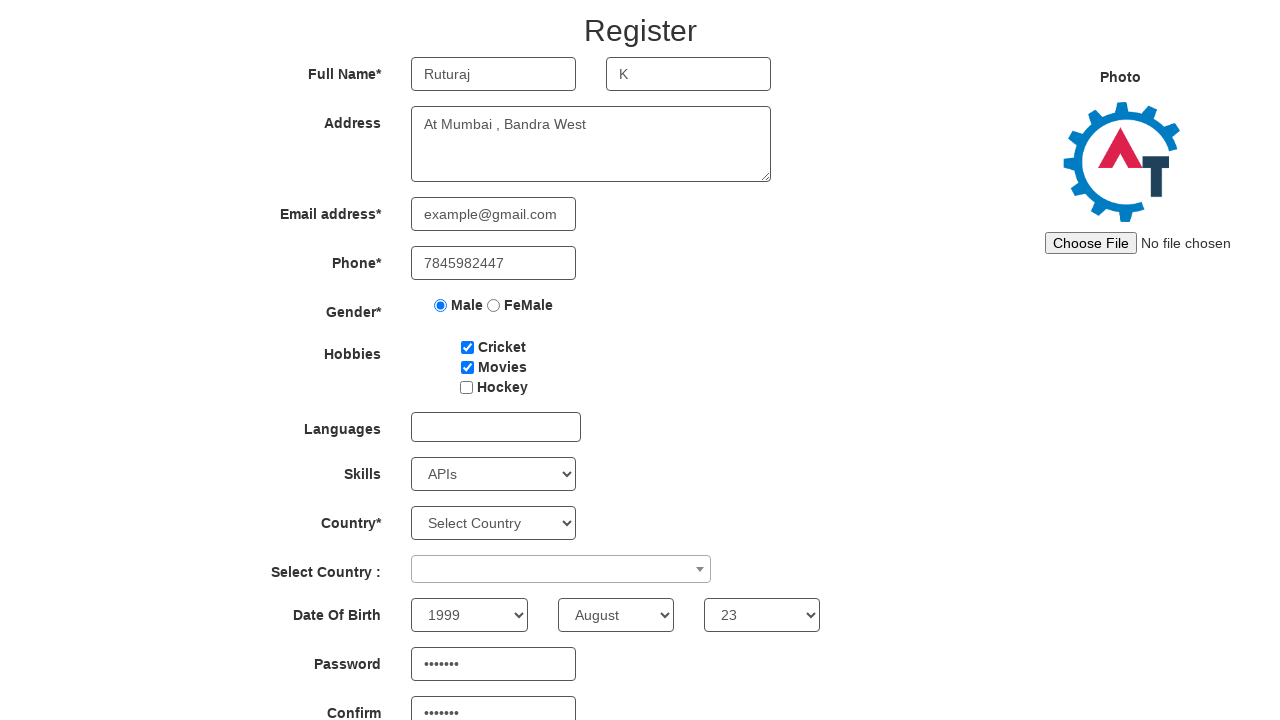

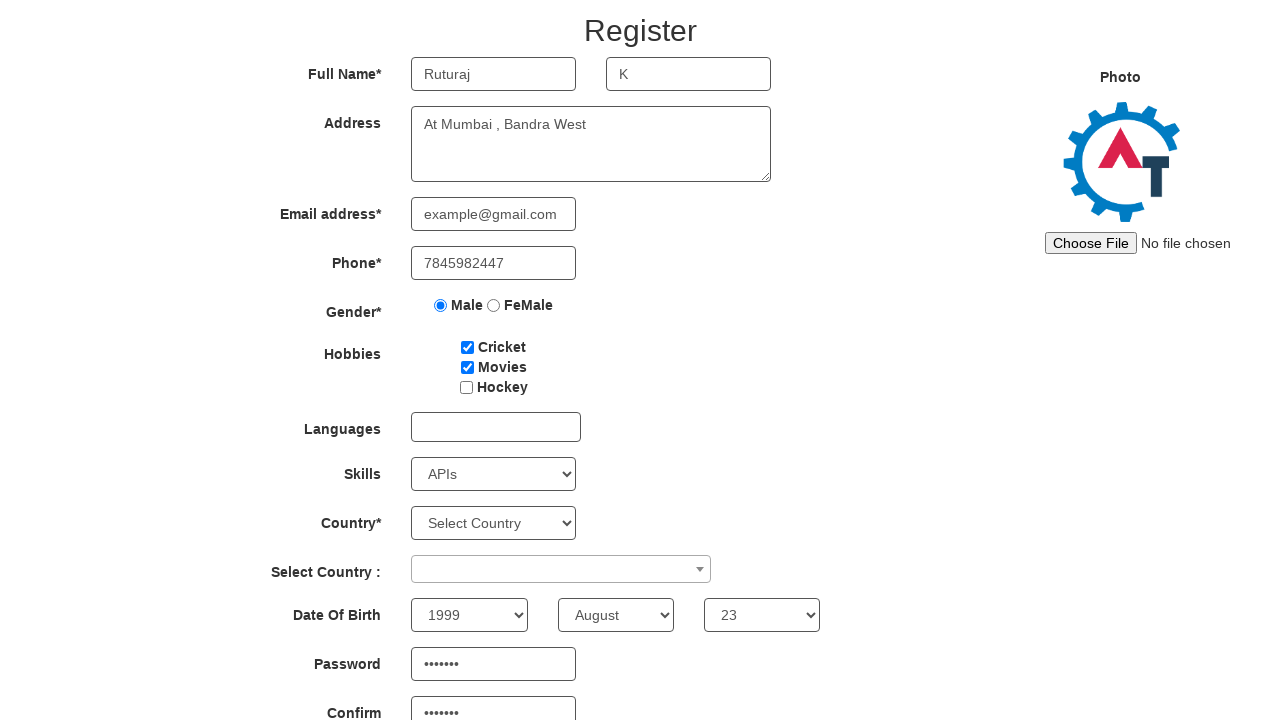